Tests calendar UI interaction by opening a date picker and selecting a specific date (October 15, 2028)

Starting URL: https://rahulshettyacademy.com/seleniumPractise/#/offers

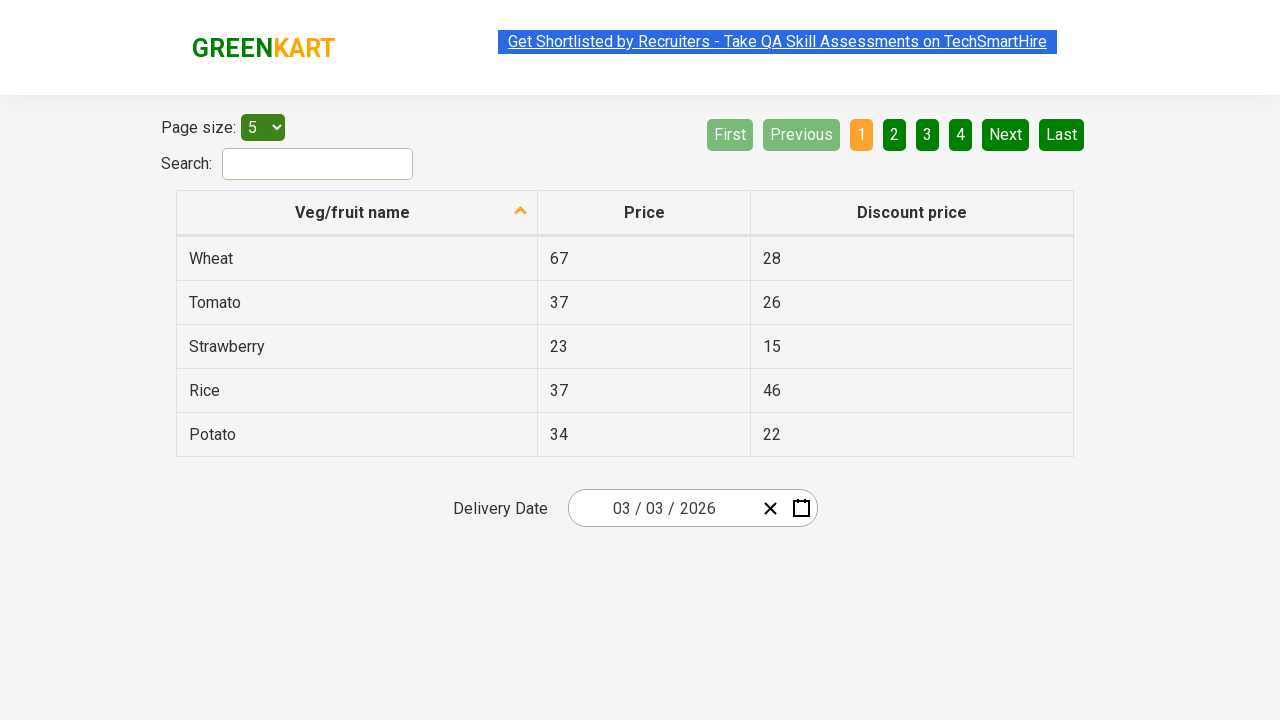

Clicked calendar button to open date picker at (801, 508) on .react-date-picker__calendar-button
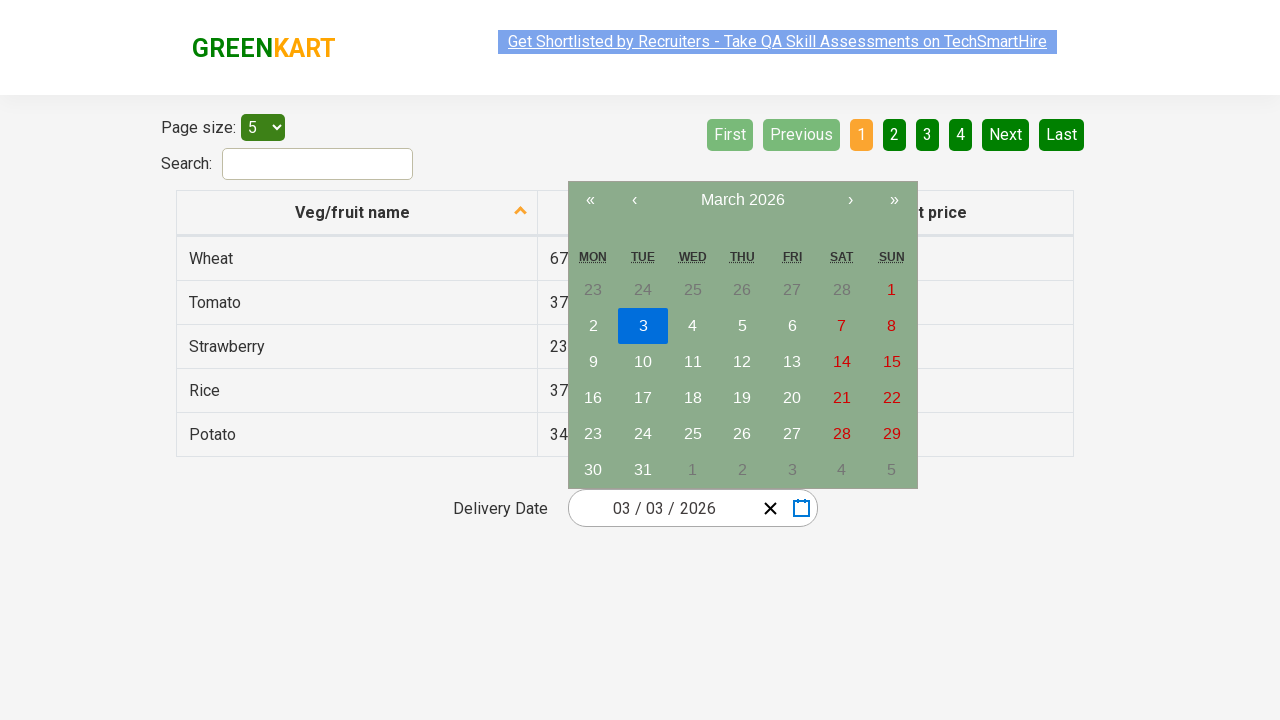

Clicked navigation label first time to navigate to month view at (742, 200) on .react-calendar__navigation__label
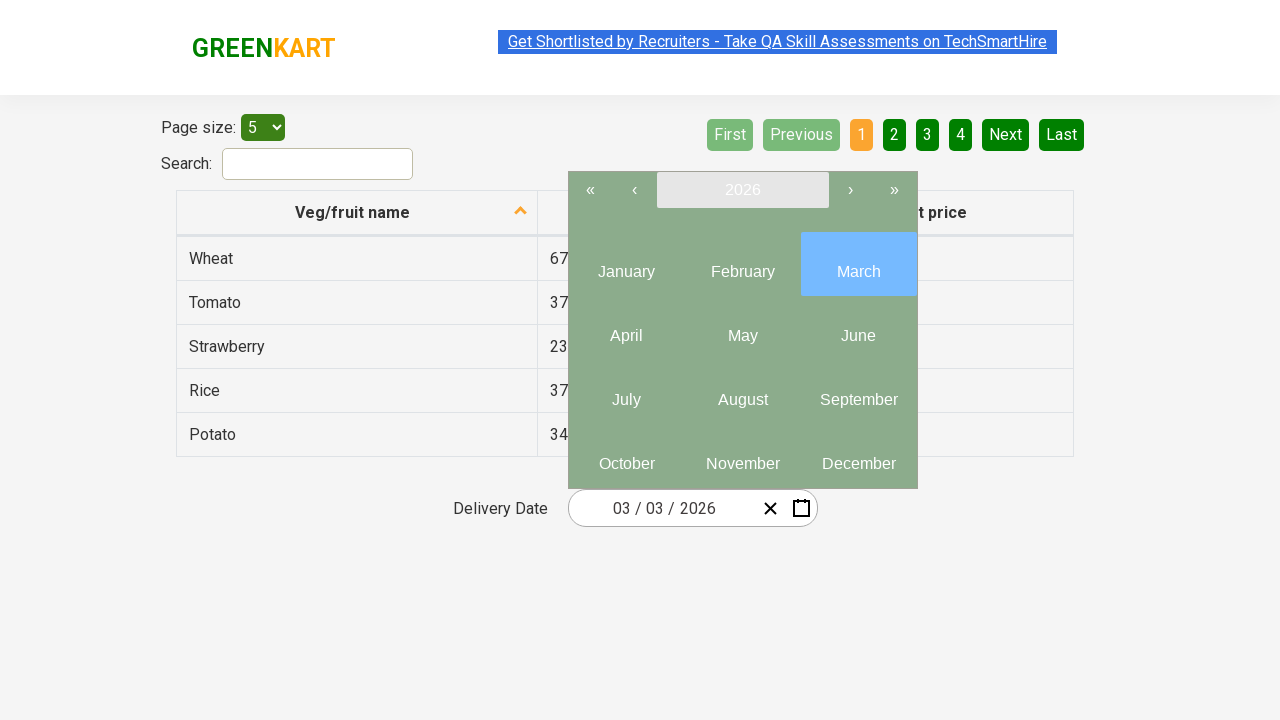

Clicked navigation label second time to navigate to year view at (742, 190) on .react-calendar__navigation__label
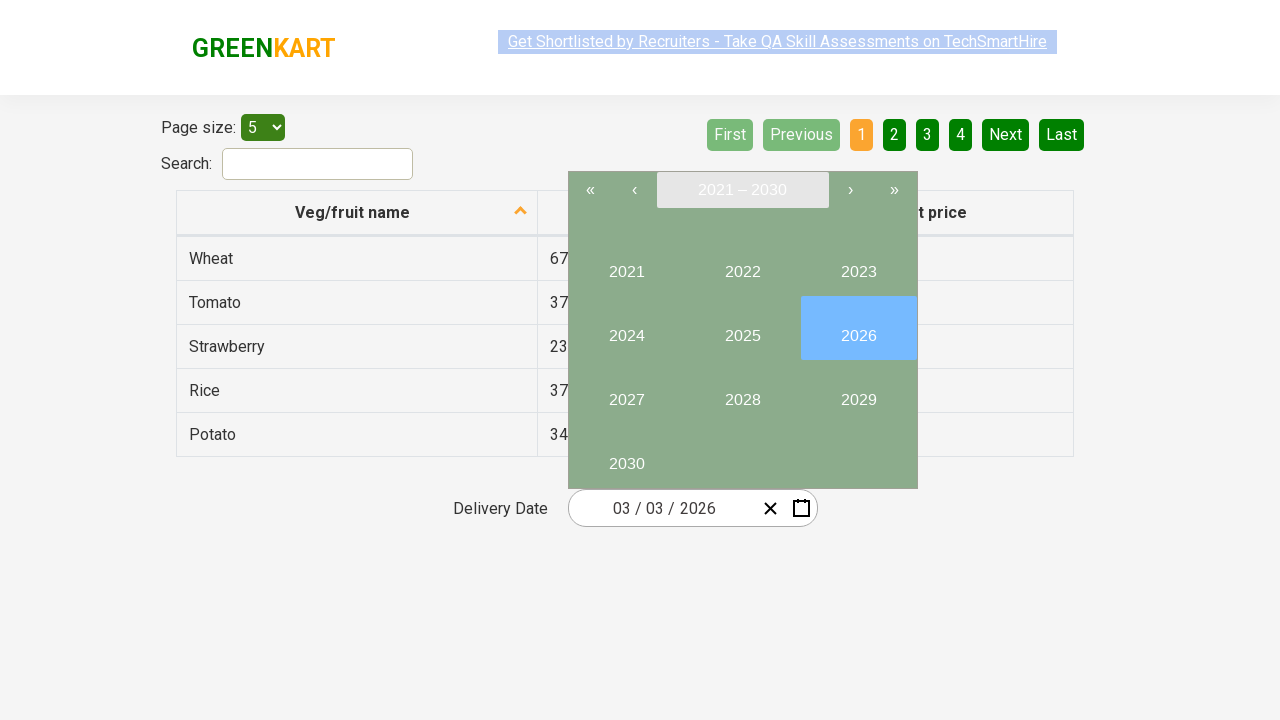

Selected year 2028 at (742, 392) on xpath=//button[text()='2028']
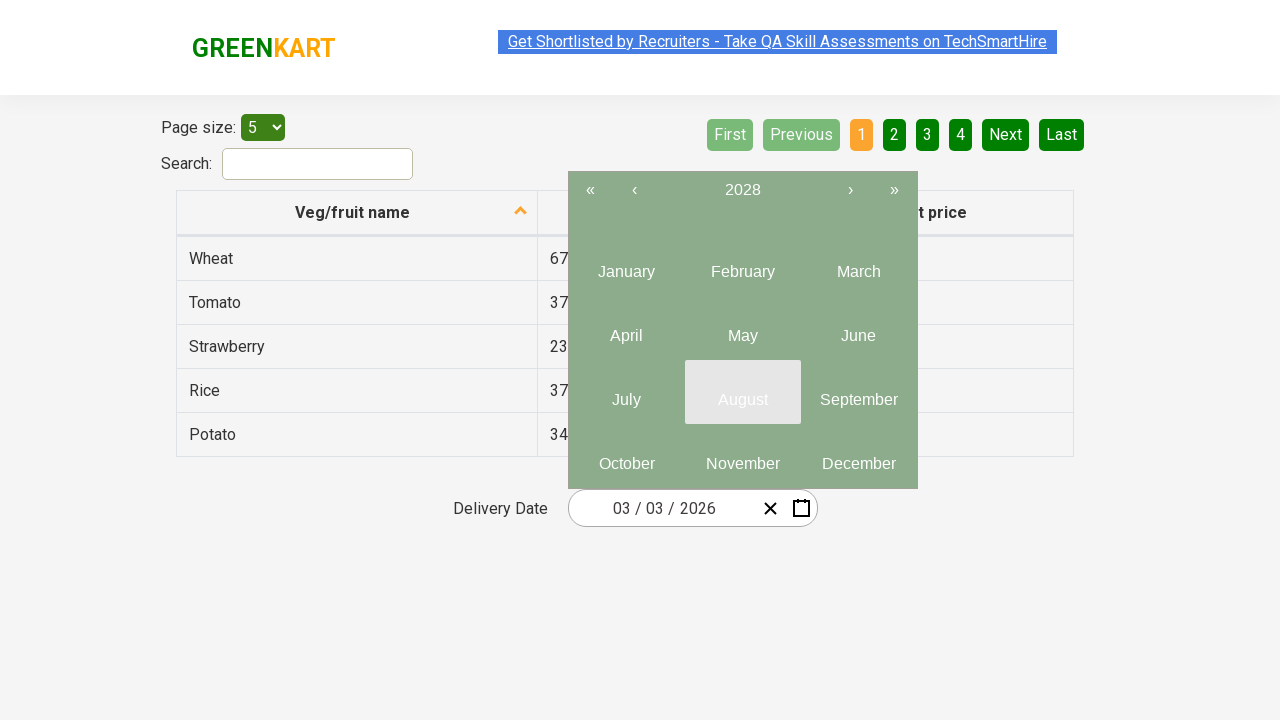

Selected October (10th month) from calendar tiles at (626, 456) on .react-calendar__tile >> nth=9
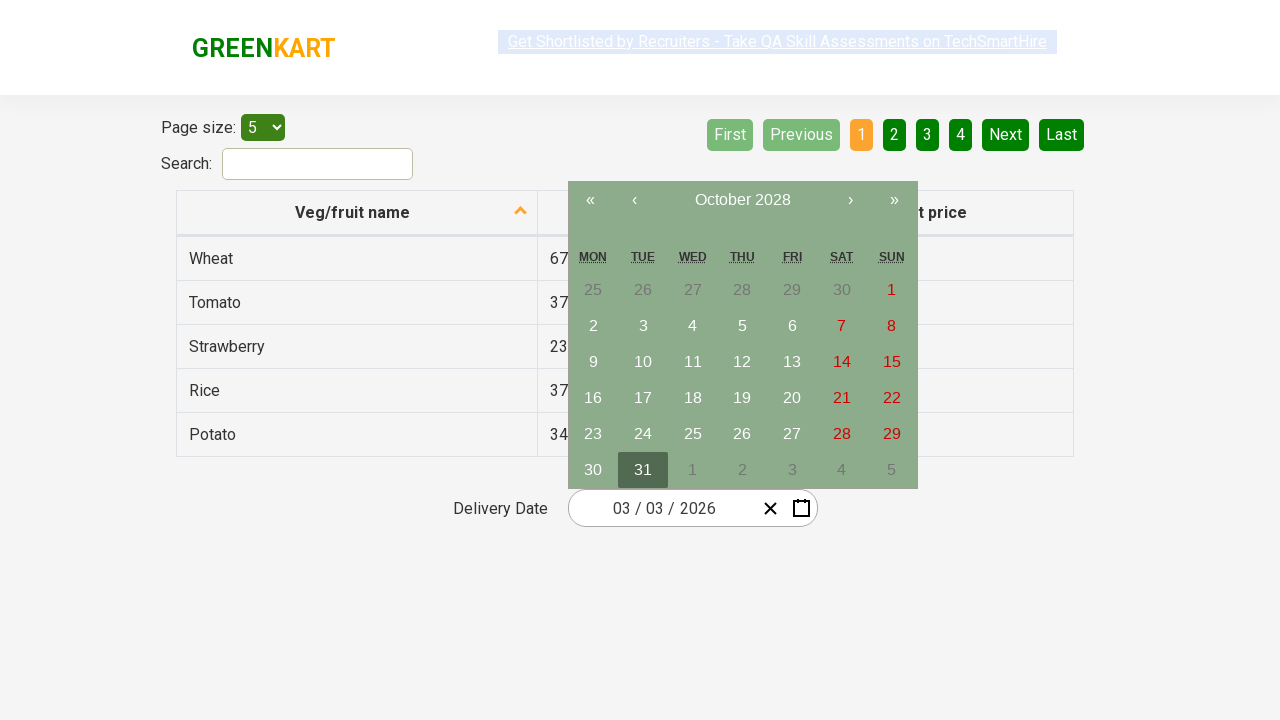

Selected October 15, 2028 from calendar at (892, 362) on xpath=//abbr[text()='15']
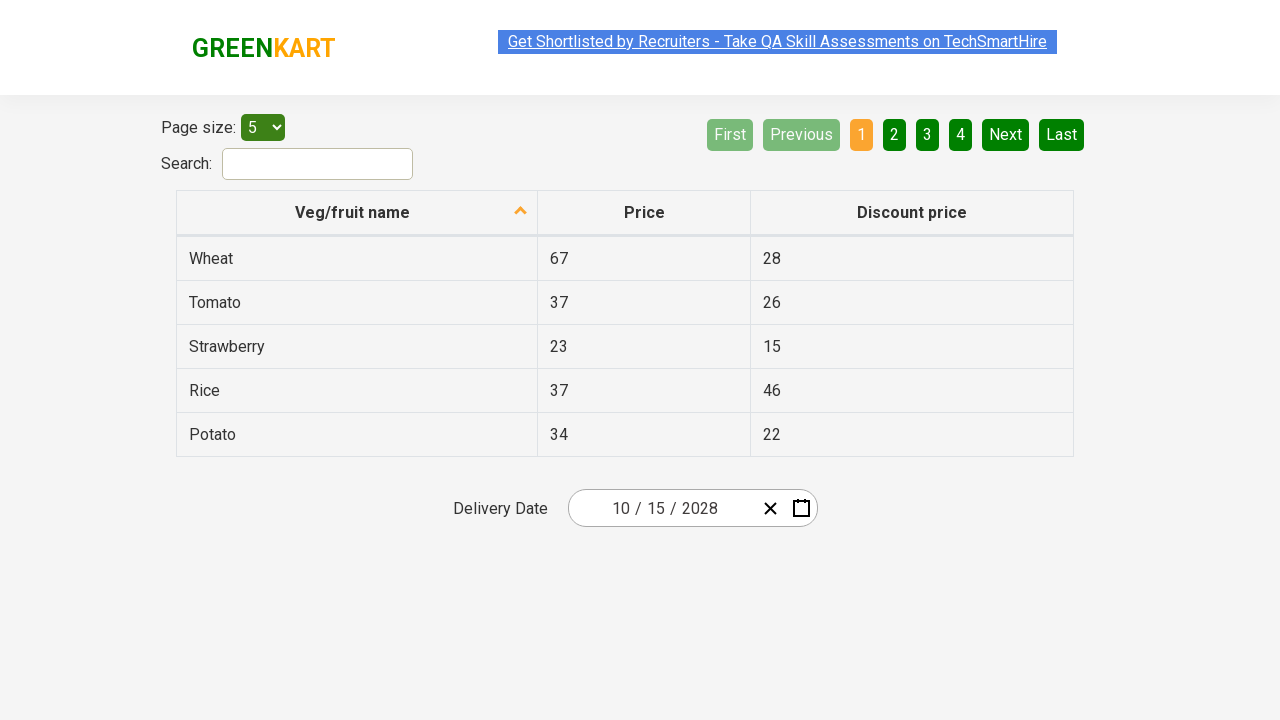

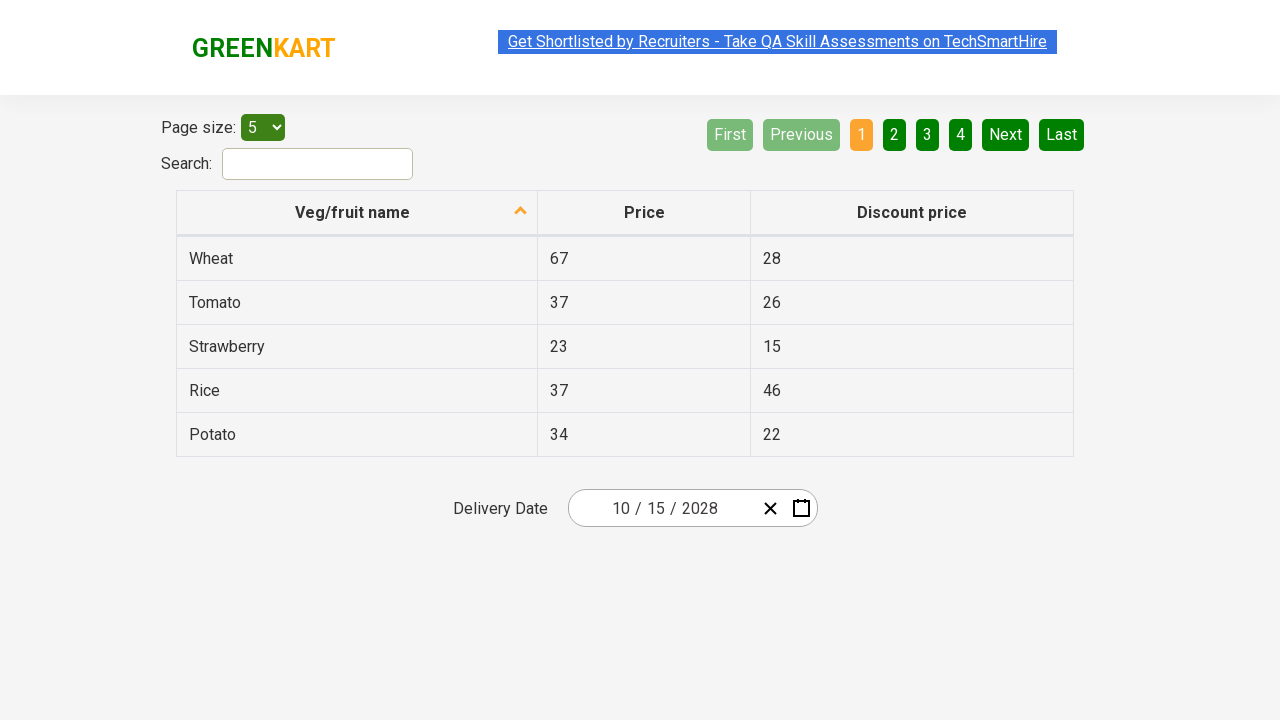